Tests JavaScript confirm dialog dismissal by clicking a button to trigger a confirm dialog, verifying the text, dismissing it, and confirming the cancel result.

Starting URL: https://the-internet.herokuapp.com/javascript_alerts

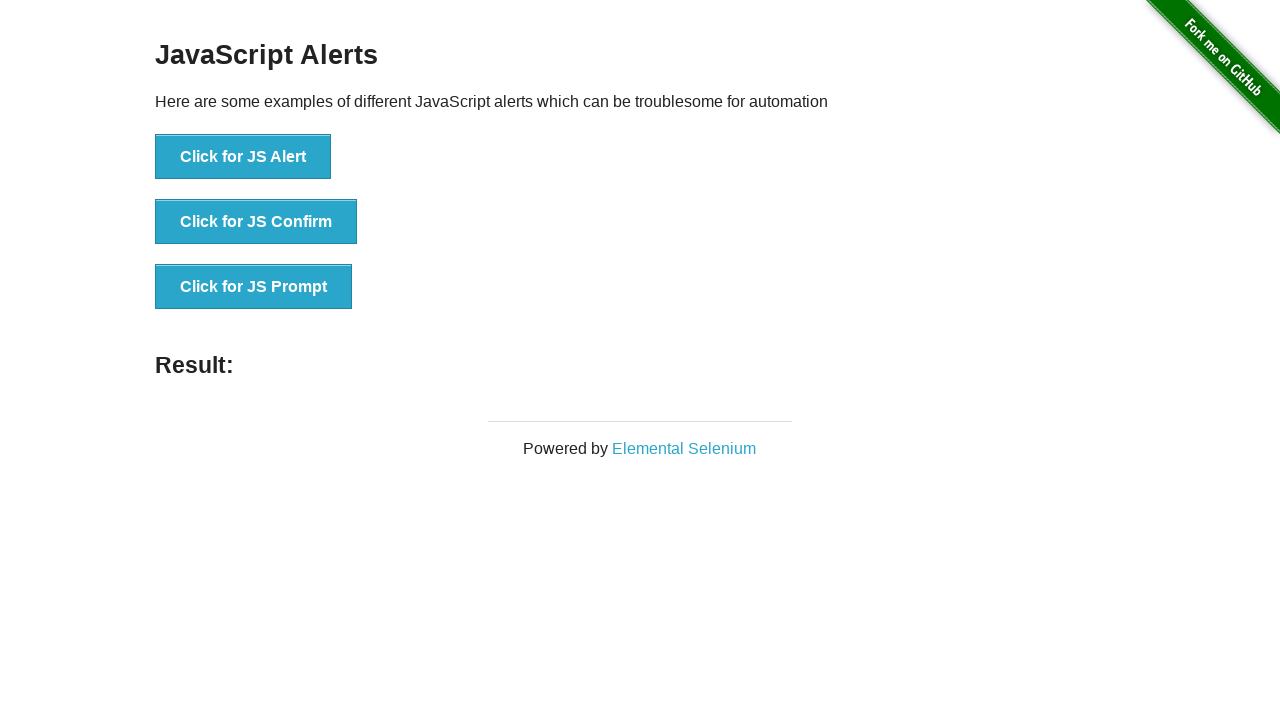

Set up dialog handler to dismiss confirm dialogs
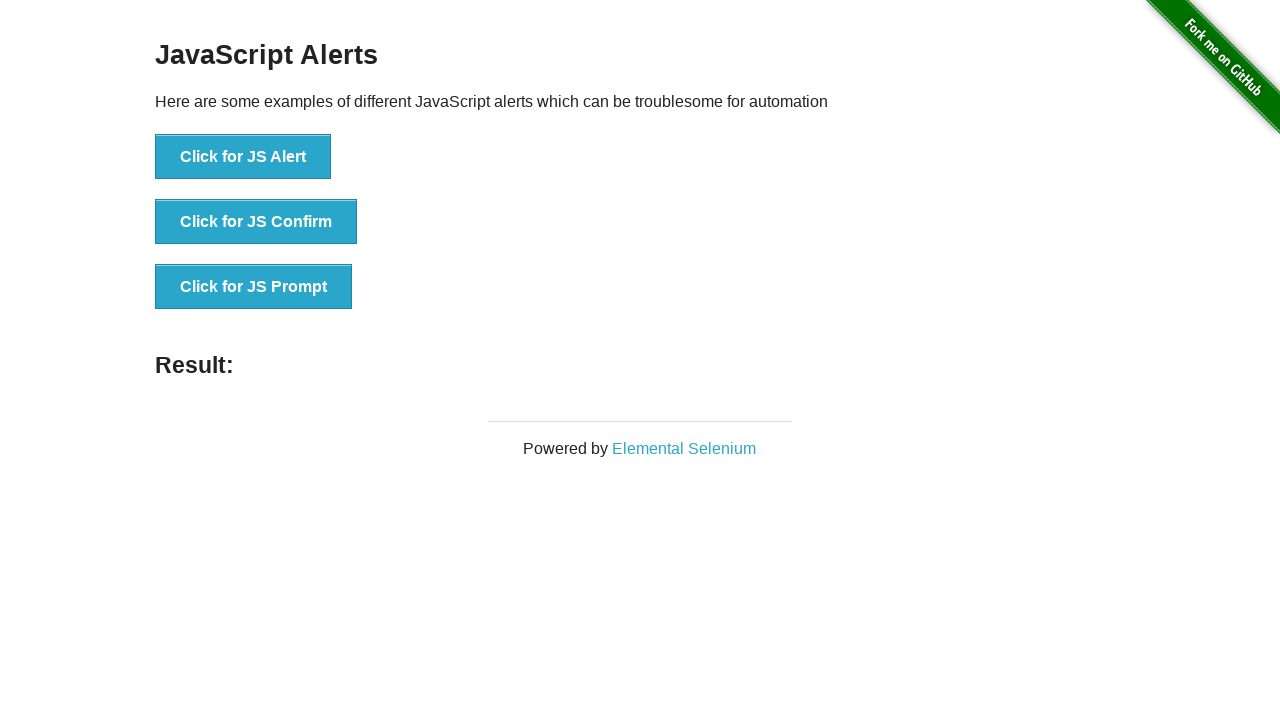

Clicked the confirm button to trigger JavaScript confirm dialog at (256, 222) on xpath=//button[@onclick='jsConfirm()']
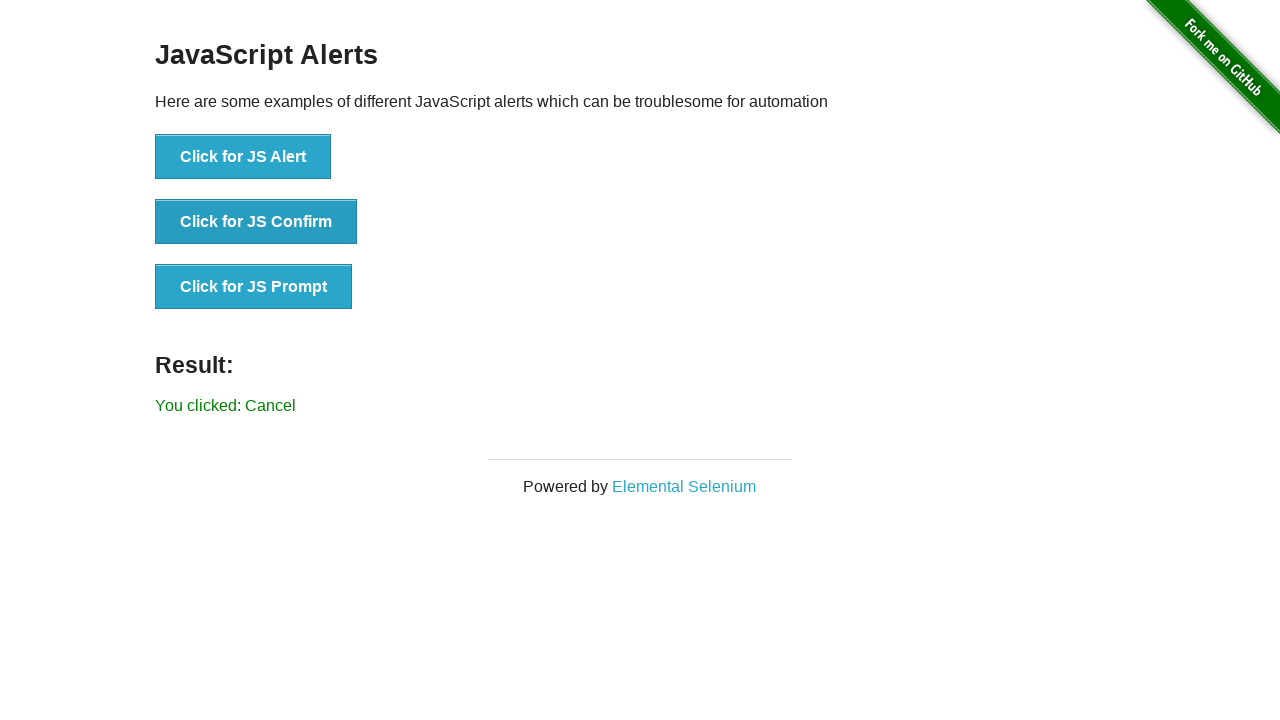

Waited for result element to appear after dismissing dialog
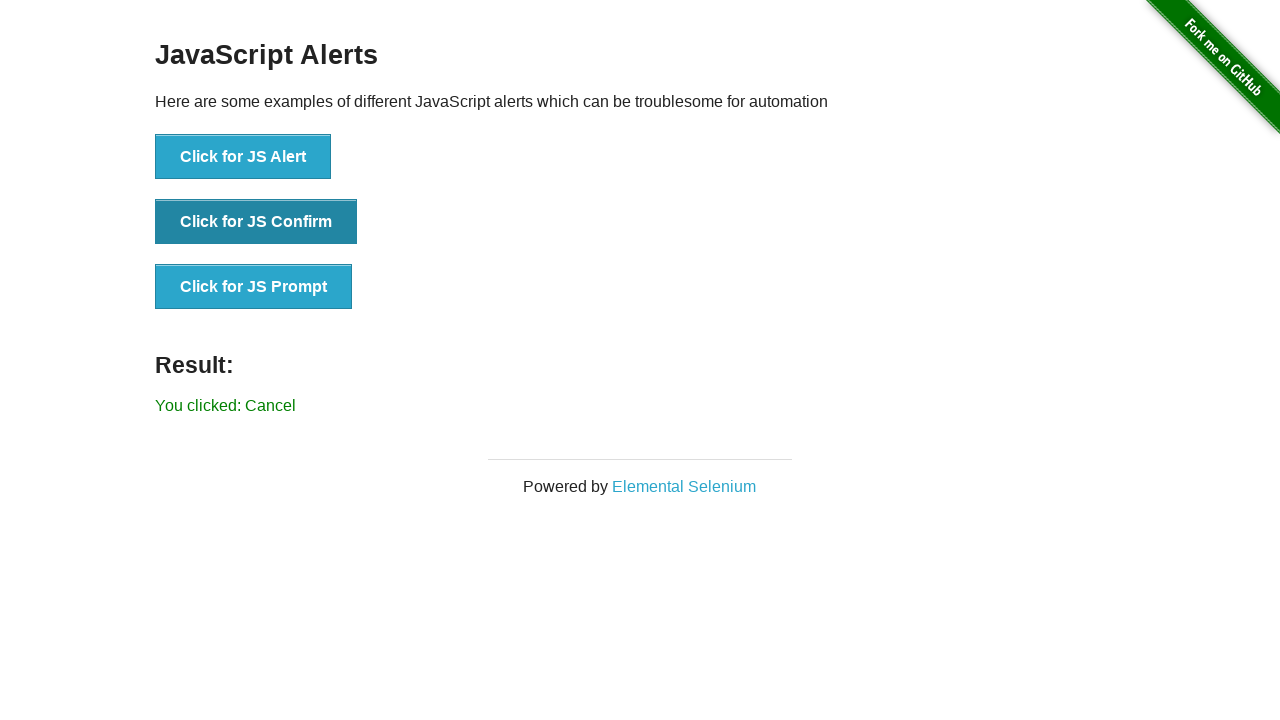

Retrieved result text from result element
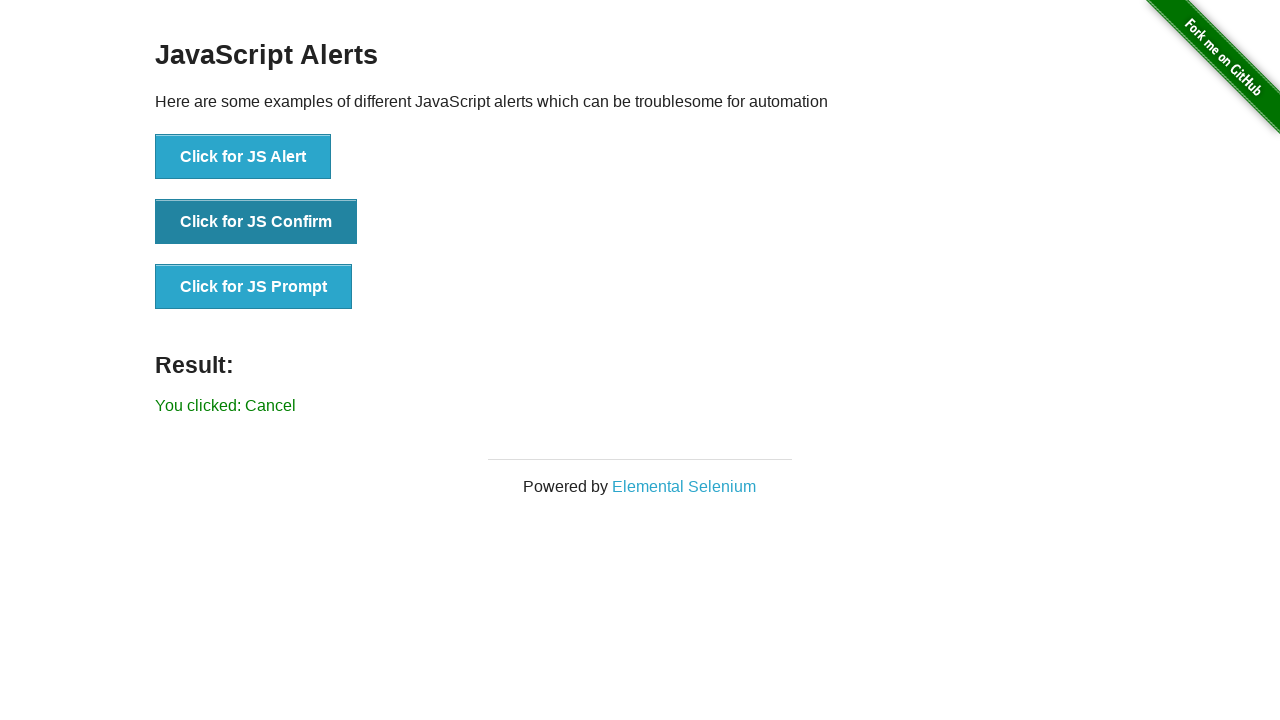

Verified result text equals 'You clicked: Cancel' - confirming dialog was dismissed
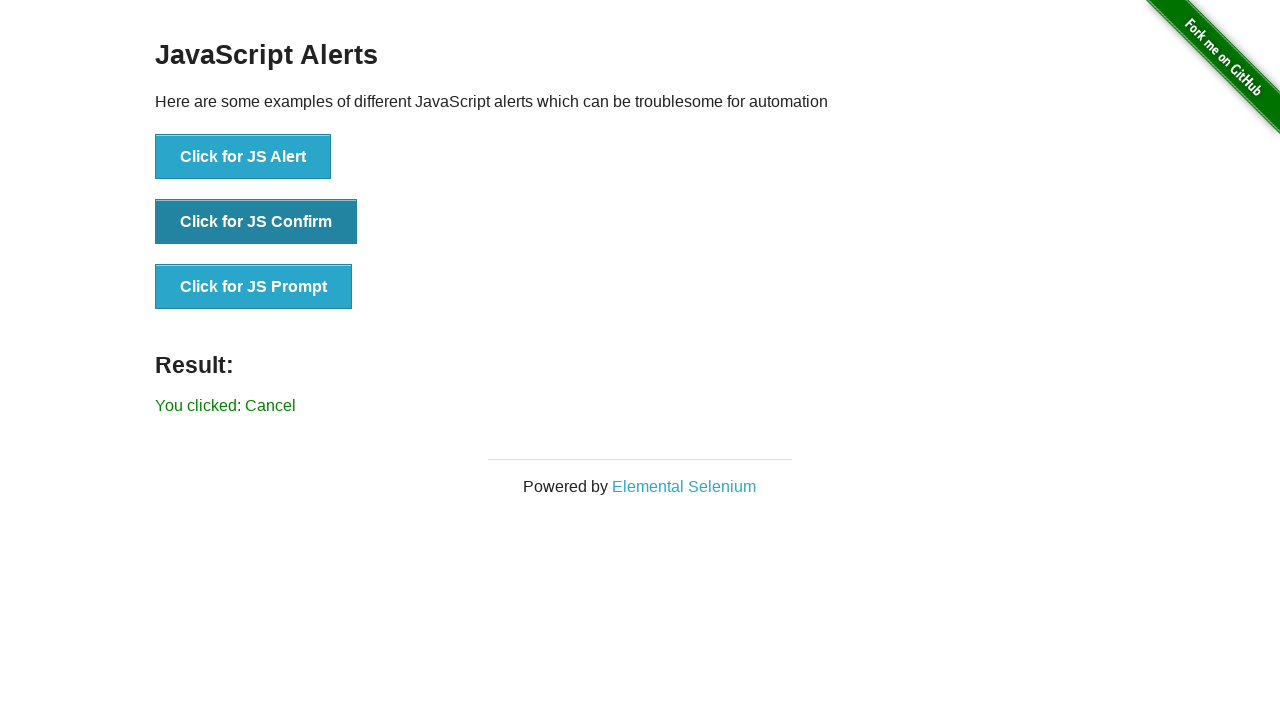

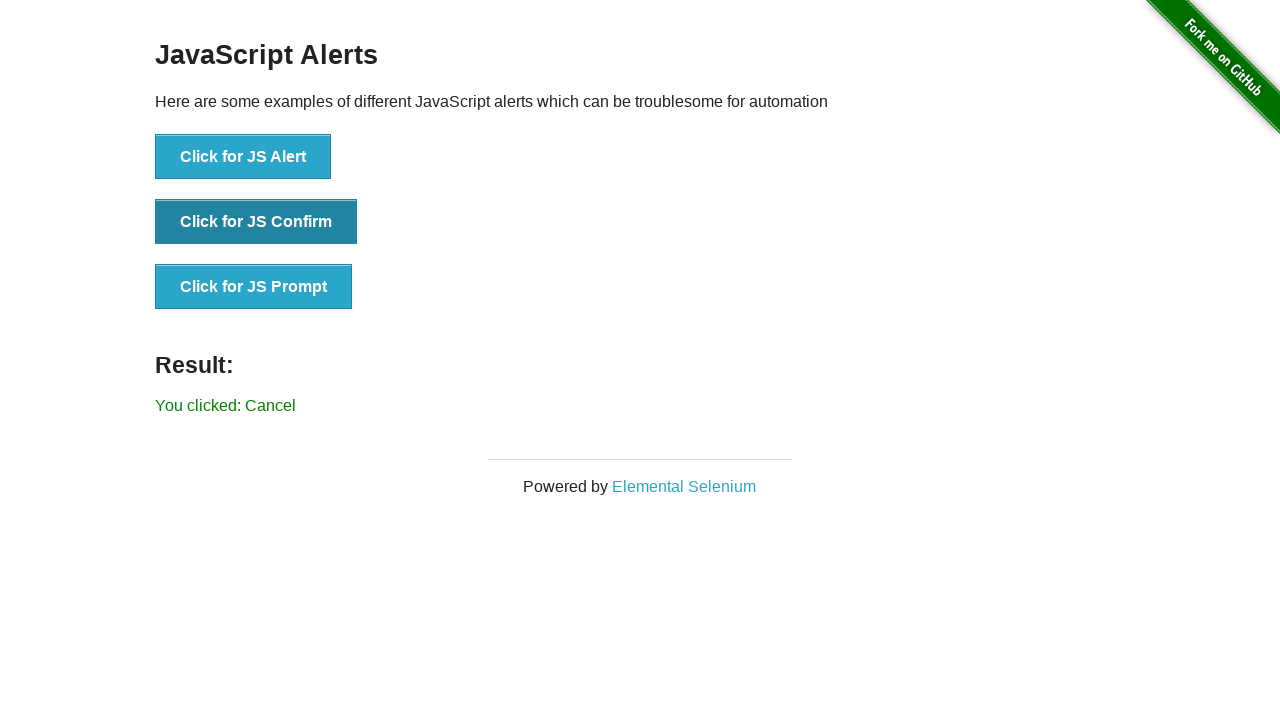